Tests keyboard input events by sending key presses including typing a character and performing Ctrl+A (select all) and Ctrl+C (copy) keyboard shortcuts

Starting URL: https://v1.training-support.net/selenium/input-events

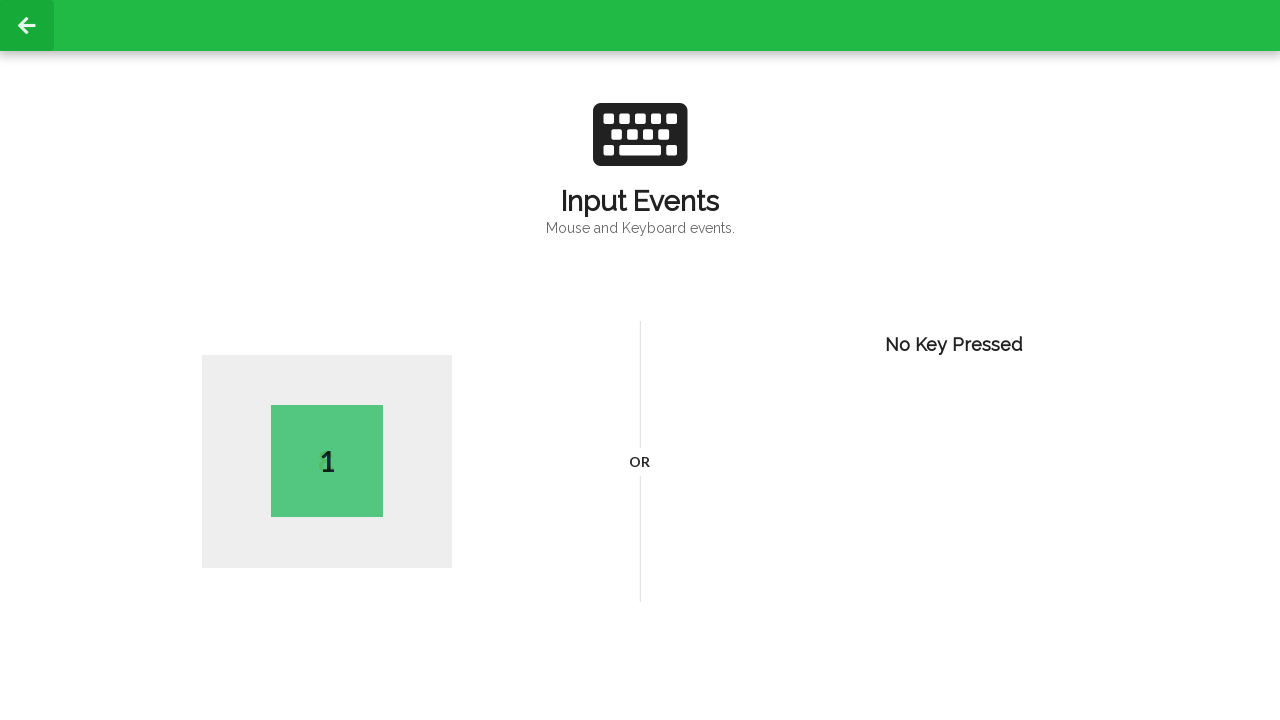

Pressed 'S' key
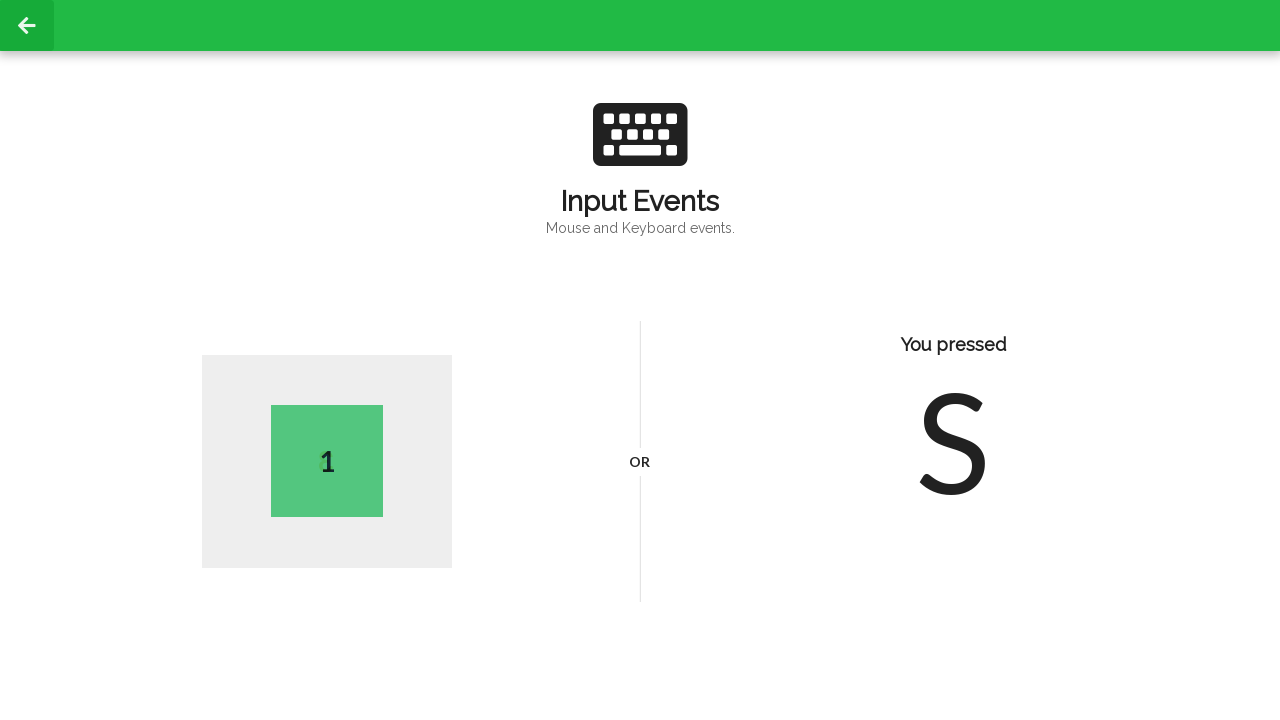

Performed Ctrl+A (select all) keyboard shortcut
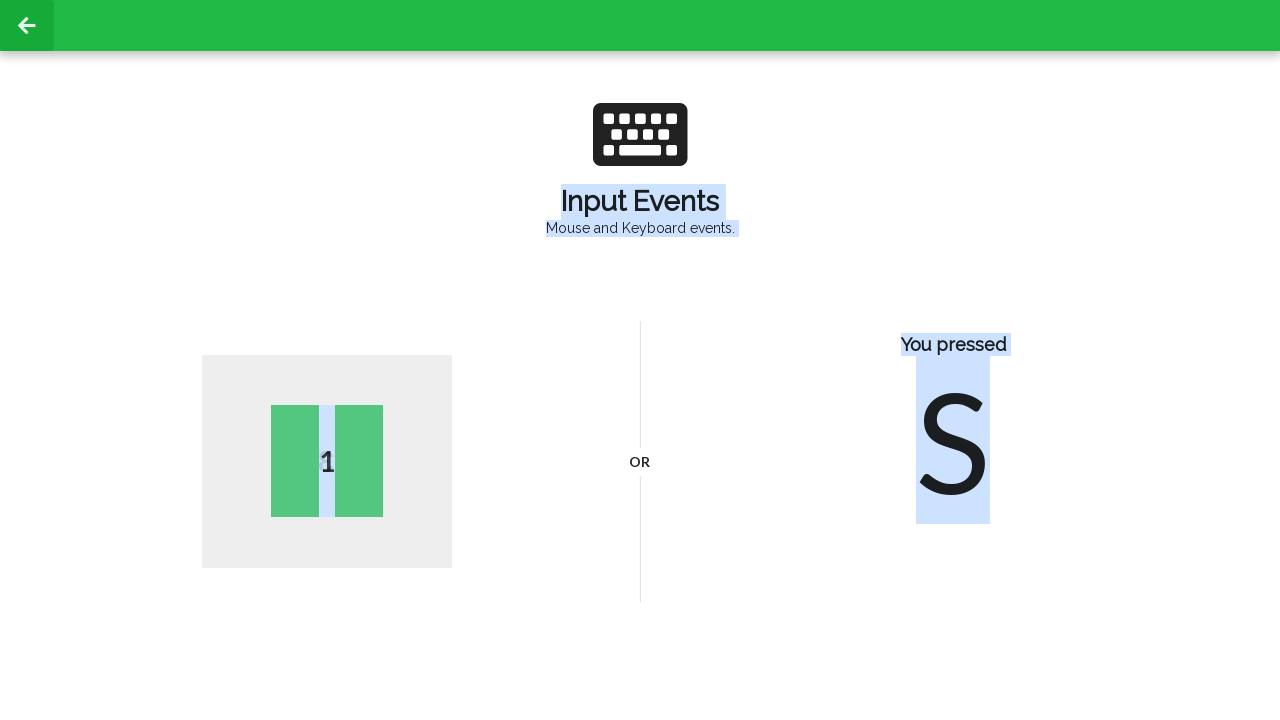

Performed Ctrl+C (copy) keyboard shortcut
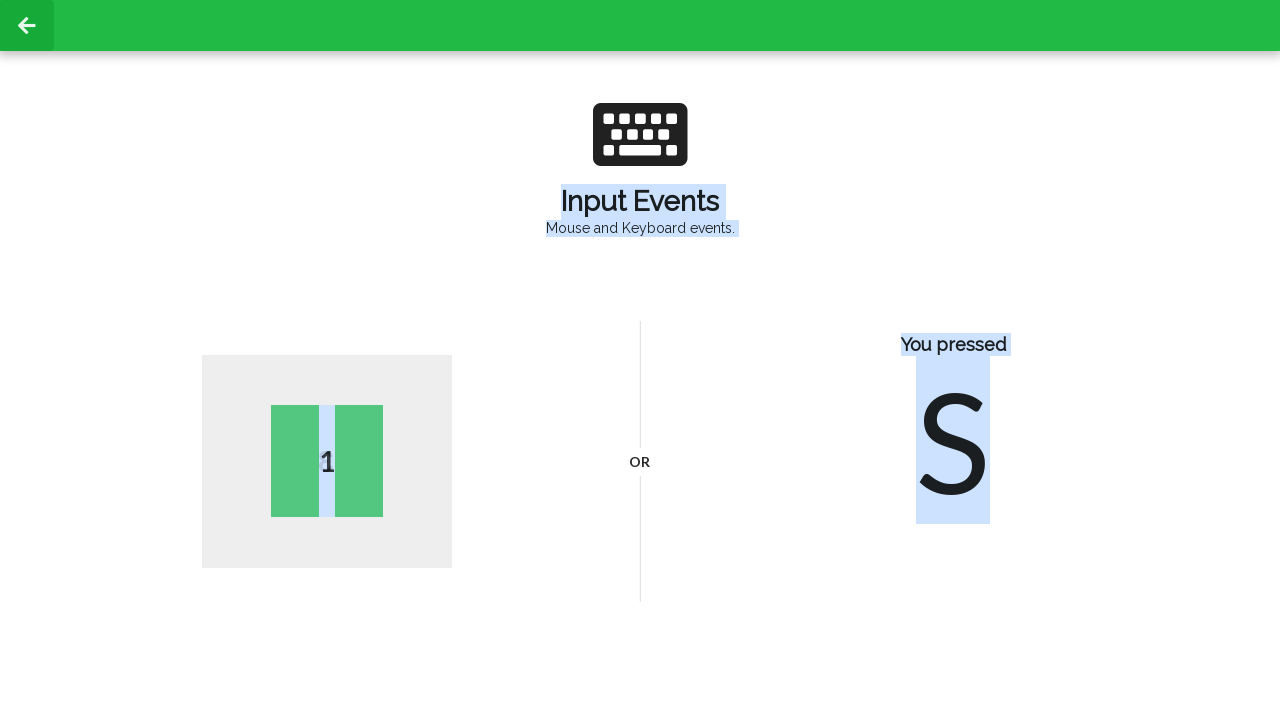

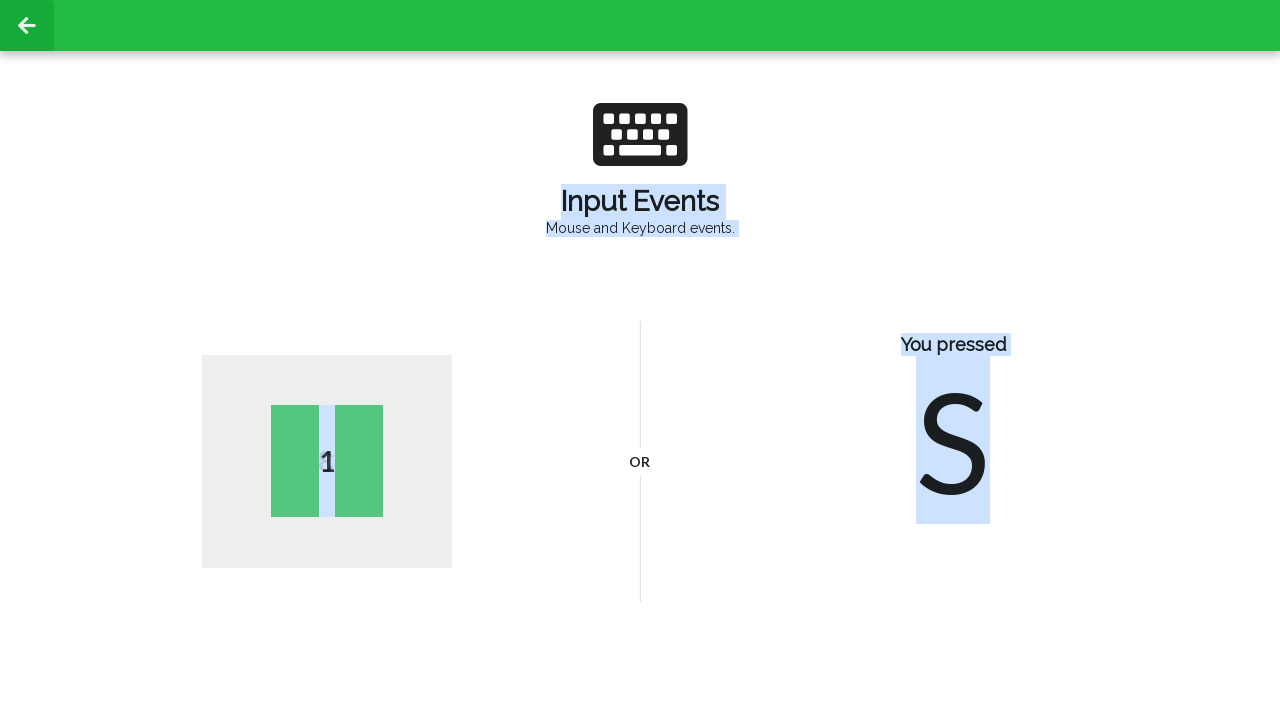